Tests a registration form by filling in first name, last name, email, password fields, clicking reset, then interacting with a country table by selecting Mexico's checkbox and clicking a link.

Starting URL: https://www.hyrtutorials.com/p/add-padding-to-containers.html

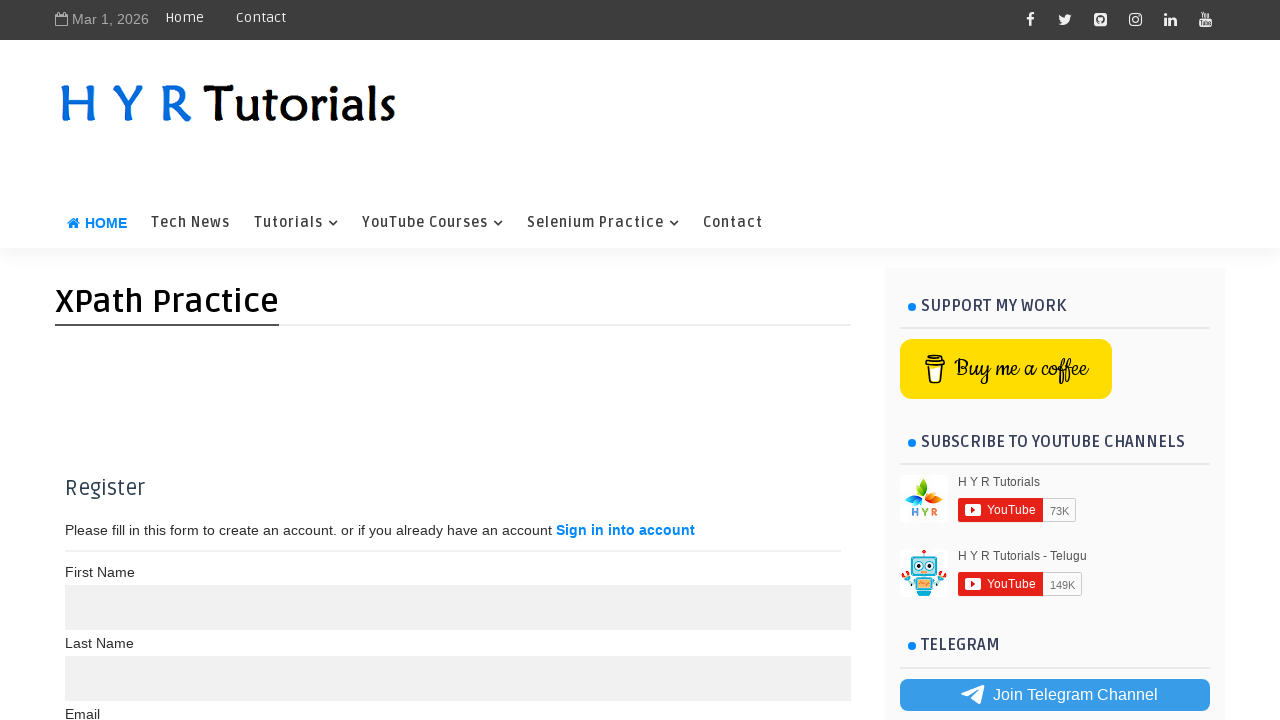

Filled First Name field with 'Vidul' on //label[text()='First Name ']/following-sibling::input[1]
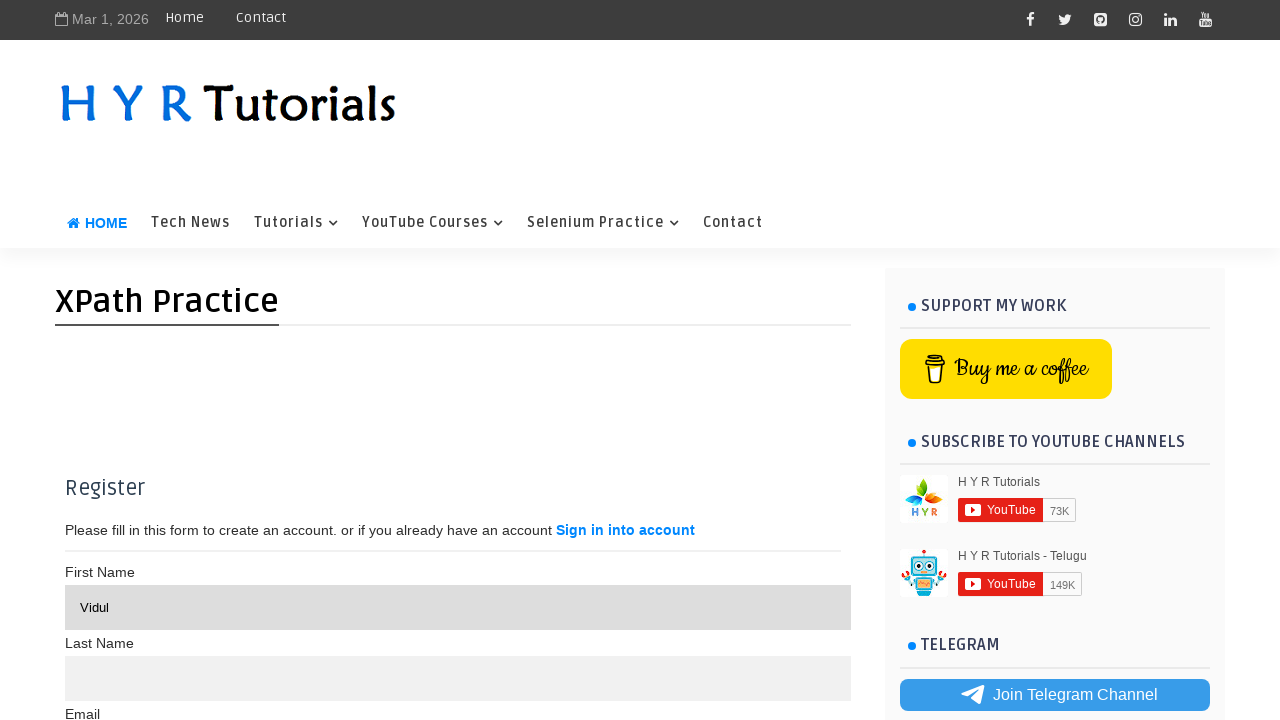

Filled Last Name field with 'Pal' on //label[text()='Last Name']/following-sibling::input[1]
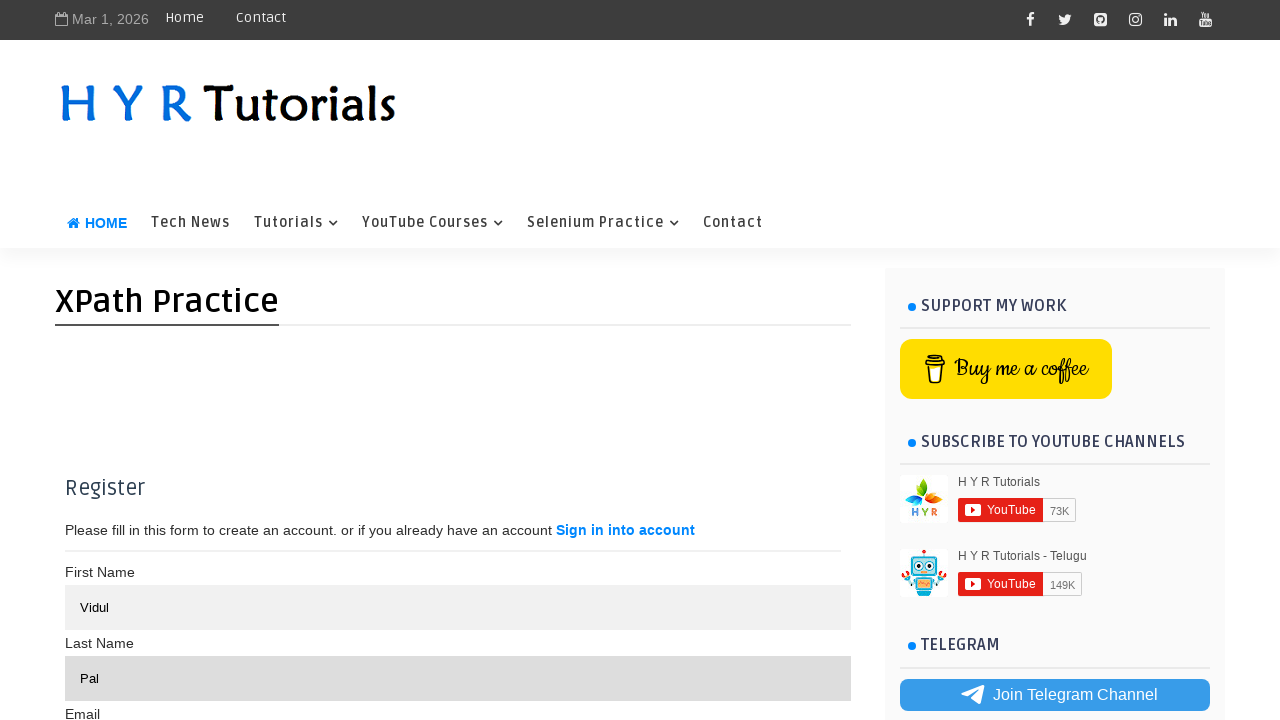

Filled Email field with 'Test@gmail.com' on //label[text()='Email']/following-sibling::input[1]
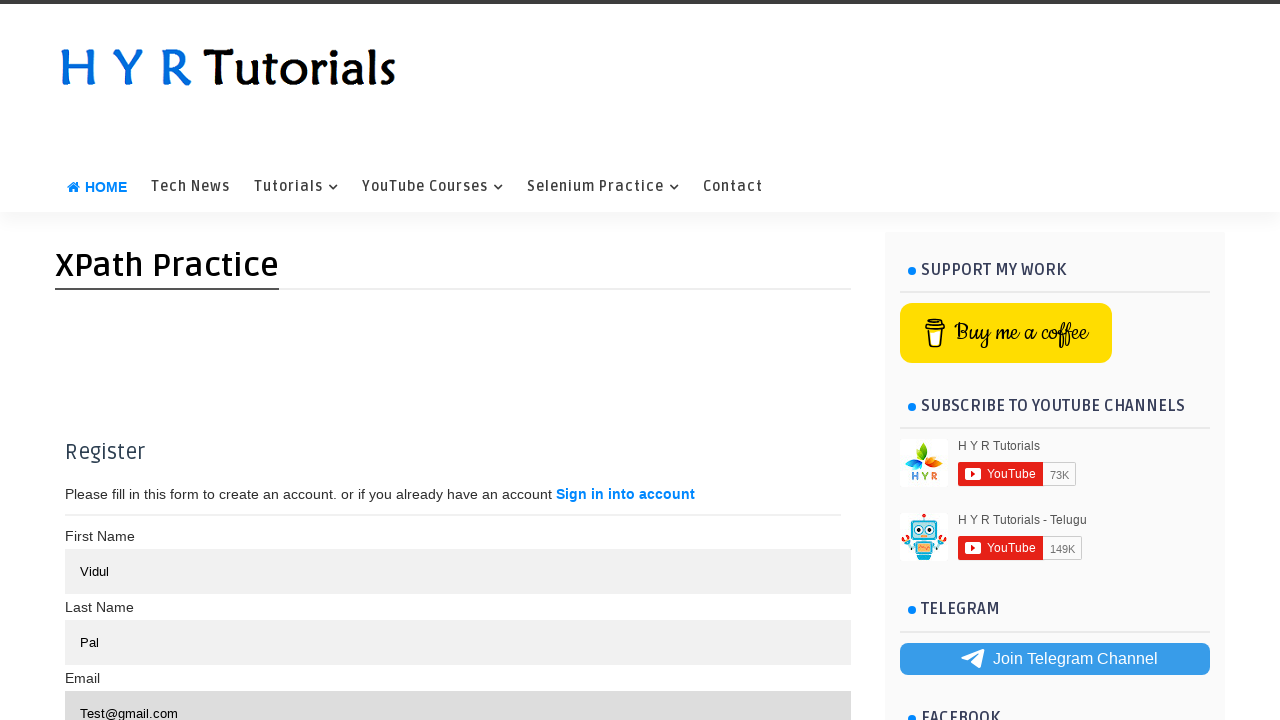

Filled Password field with 'Demo@123' on //div[@class='container']/child::div[2]/input[1]
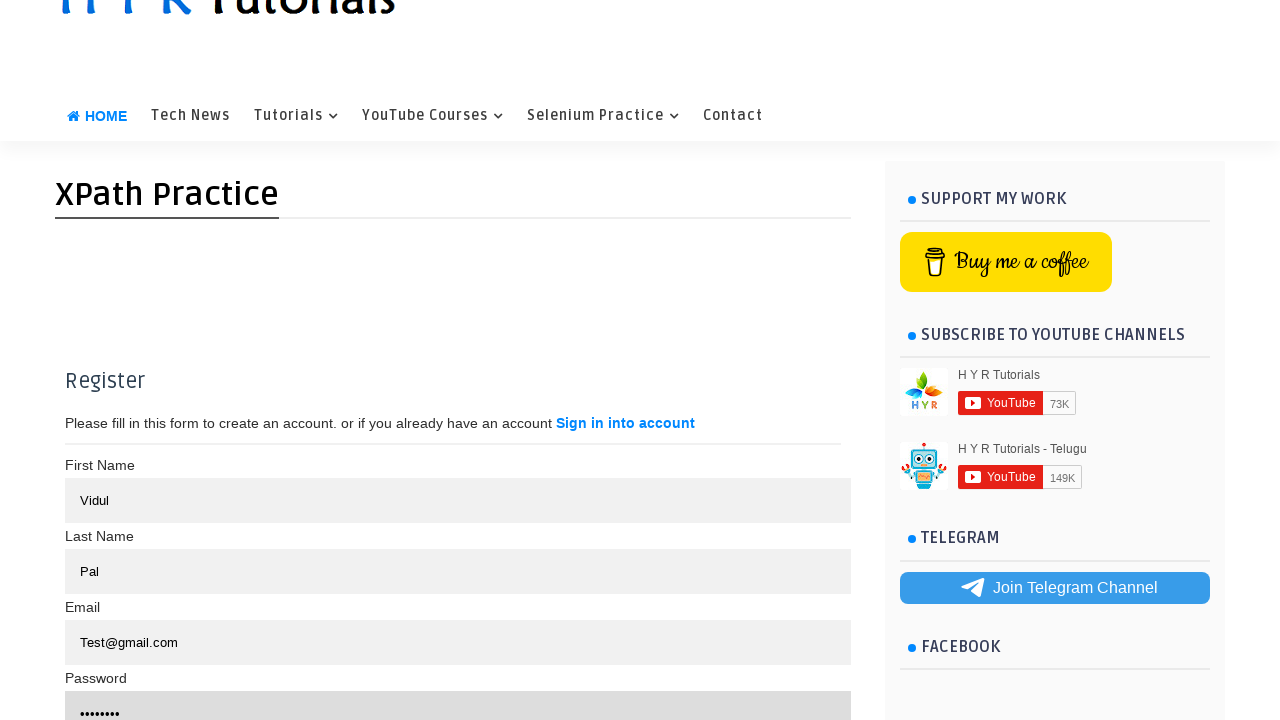

Filled Repeat Password field with 'Demo@123' on //label[text()='Repeat Password']/following-sibling::input
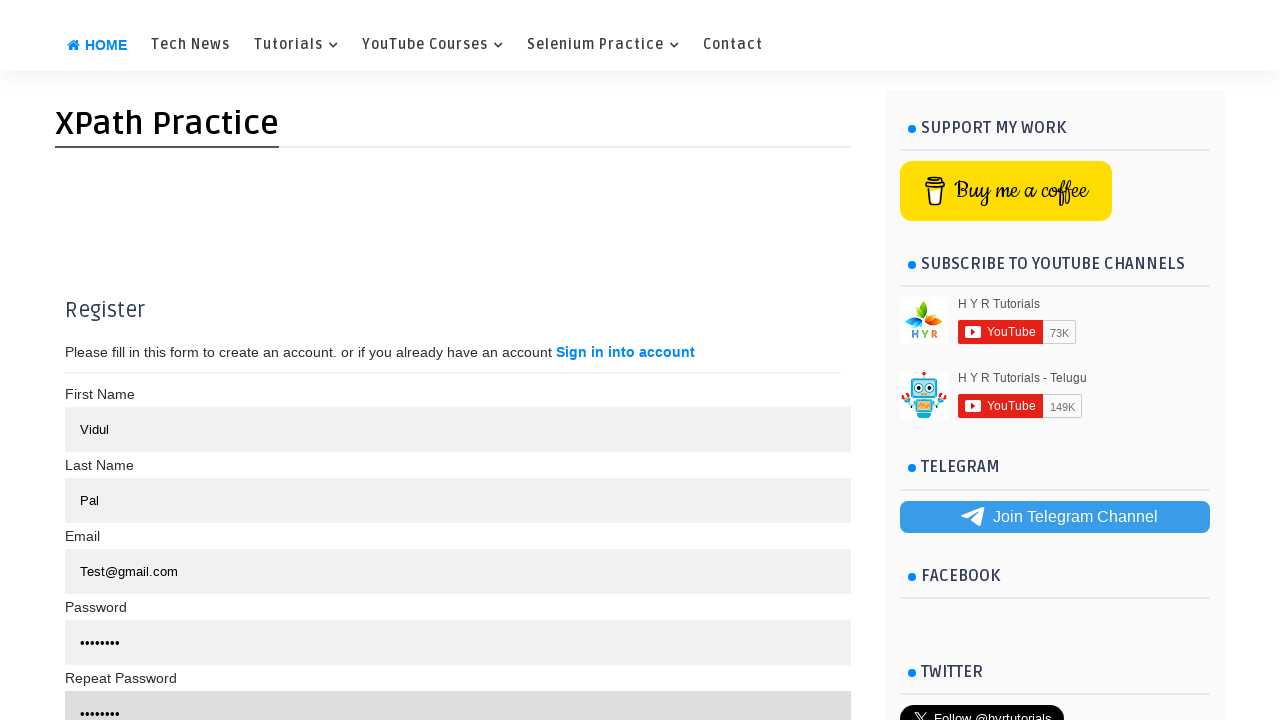

Clicked Reset button to clear form fields at (373, 360) on xpath=//button[contains(text(),'Reset')]
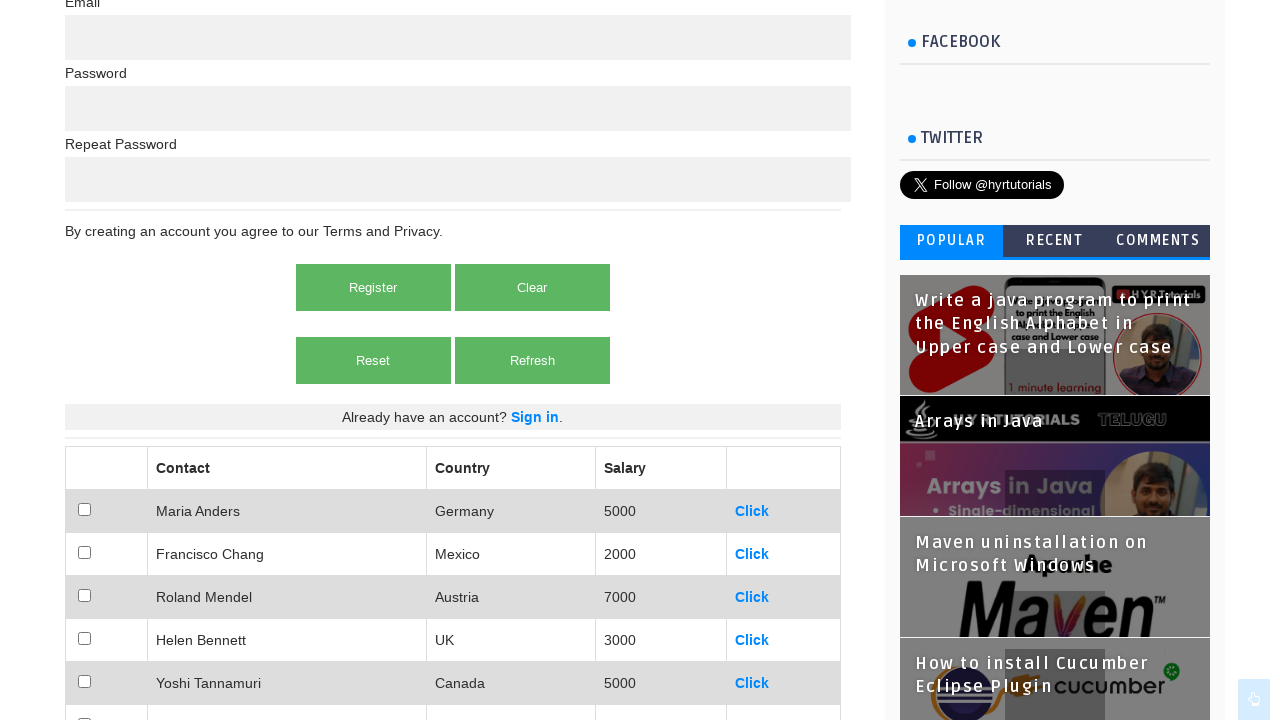

Clicked third button in container at (373, 360) on xpath=//div[@class='container']/descendant::button[3]
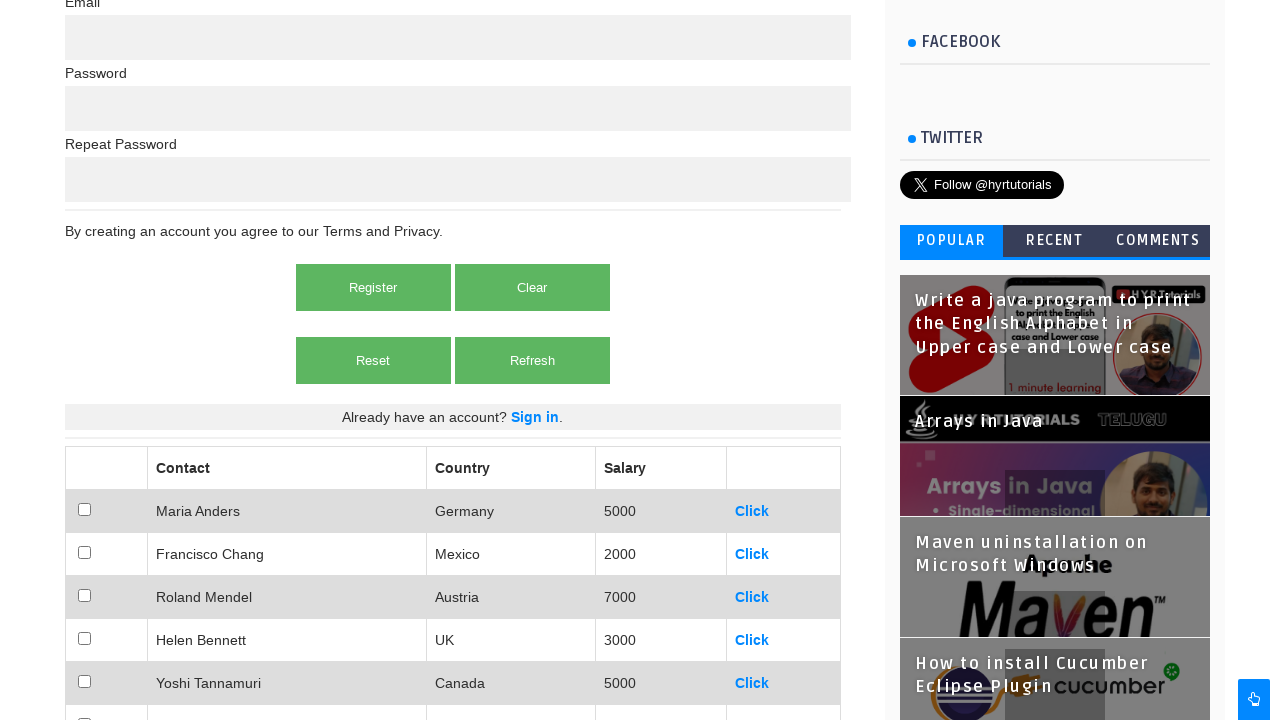

Selected Mexico checkbox in country table at (84, 552) on xpath=//td[text()='Mexico']/preceding-sibling::td[2]/child::input
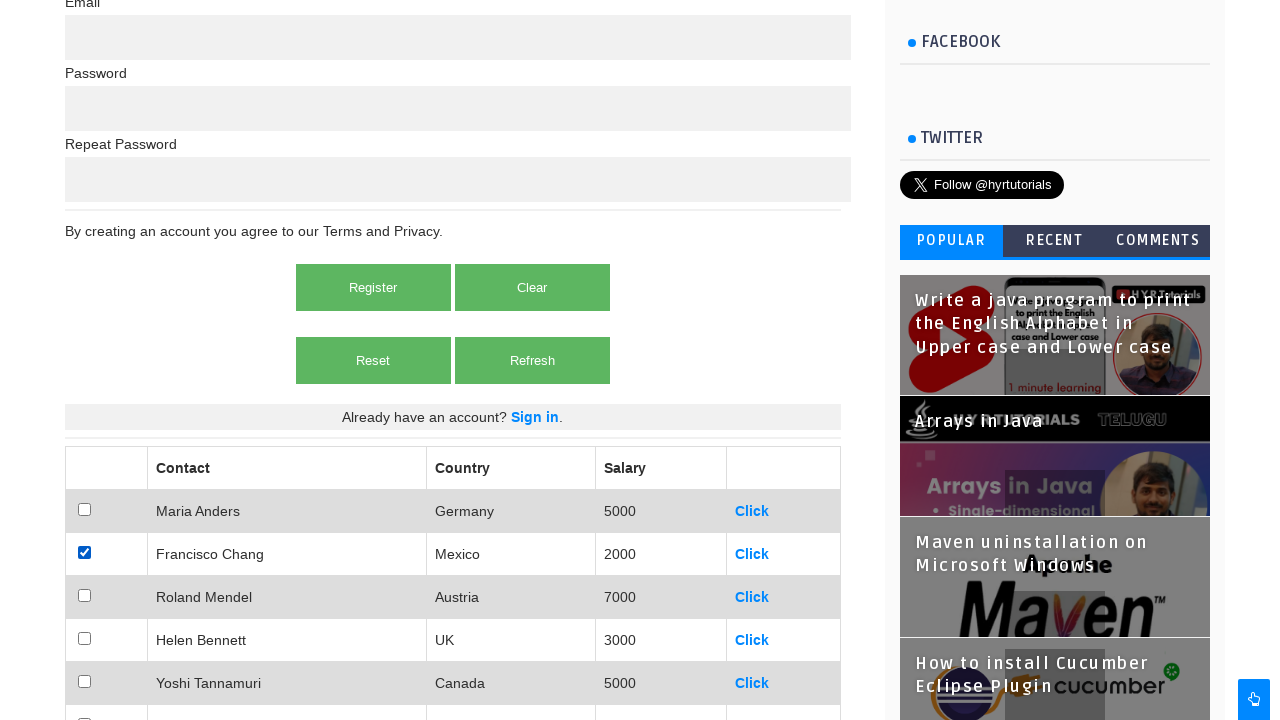

Clicked link in Mexico row at (752, 554) on xpath=//td[text()='Mexico']/following-sibling::td[2]/a
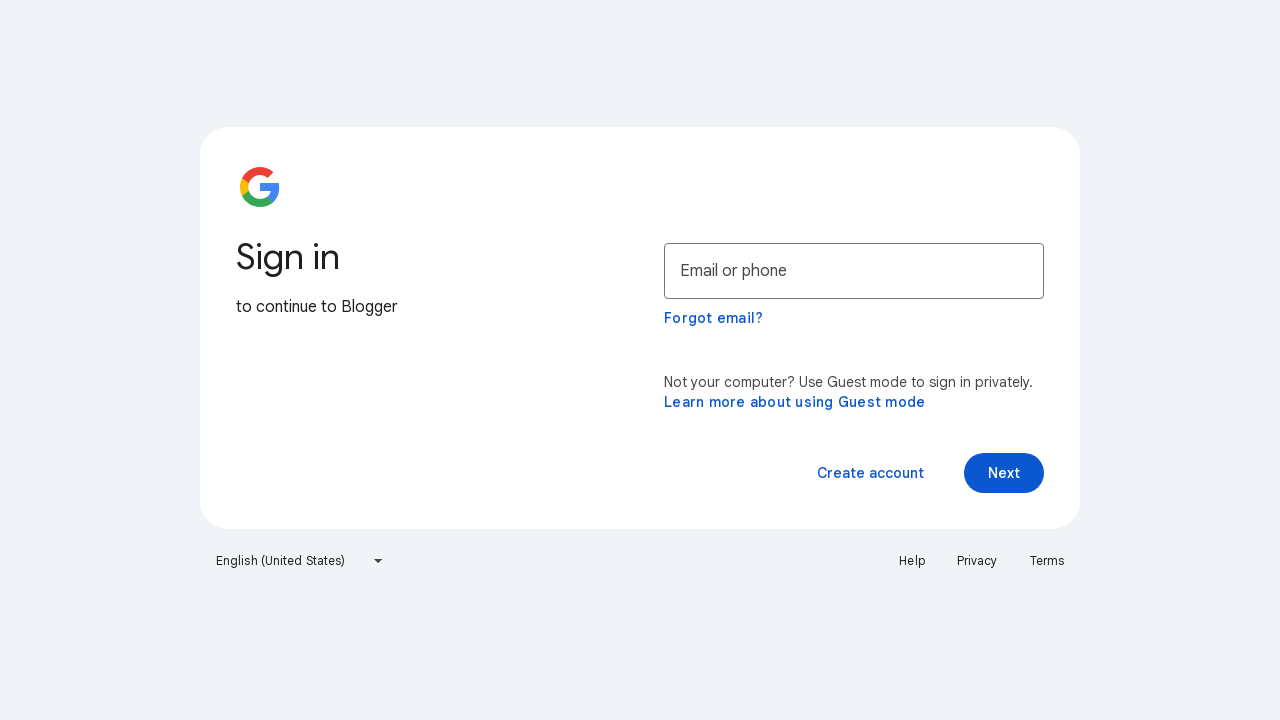

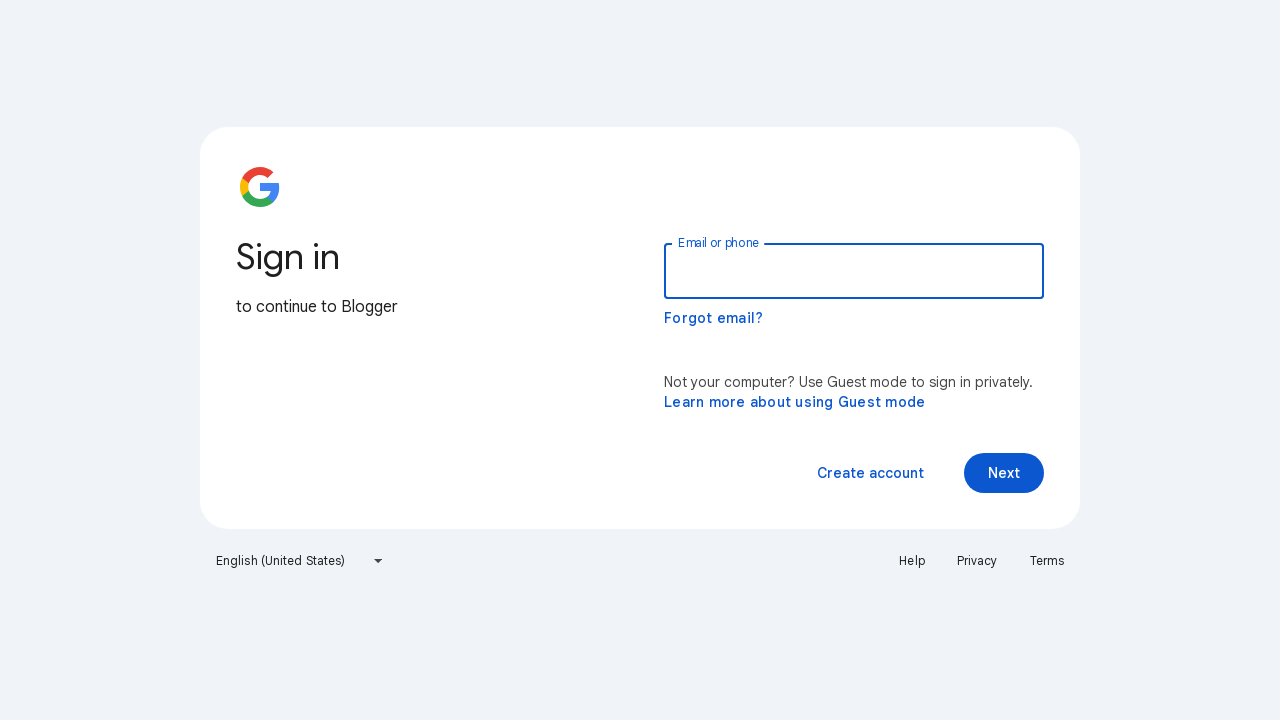